Tests form field validation by navigating to director feedback form and filling out name, phone, and message fields

Starting URL: http://allolosos.com.ua/ru/menu/pizza

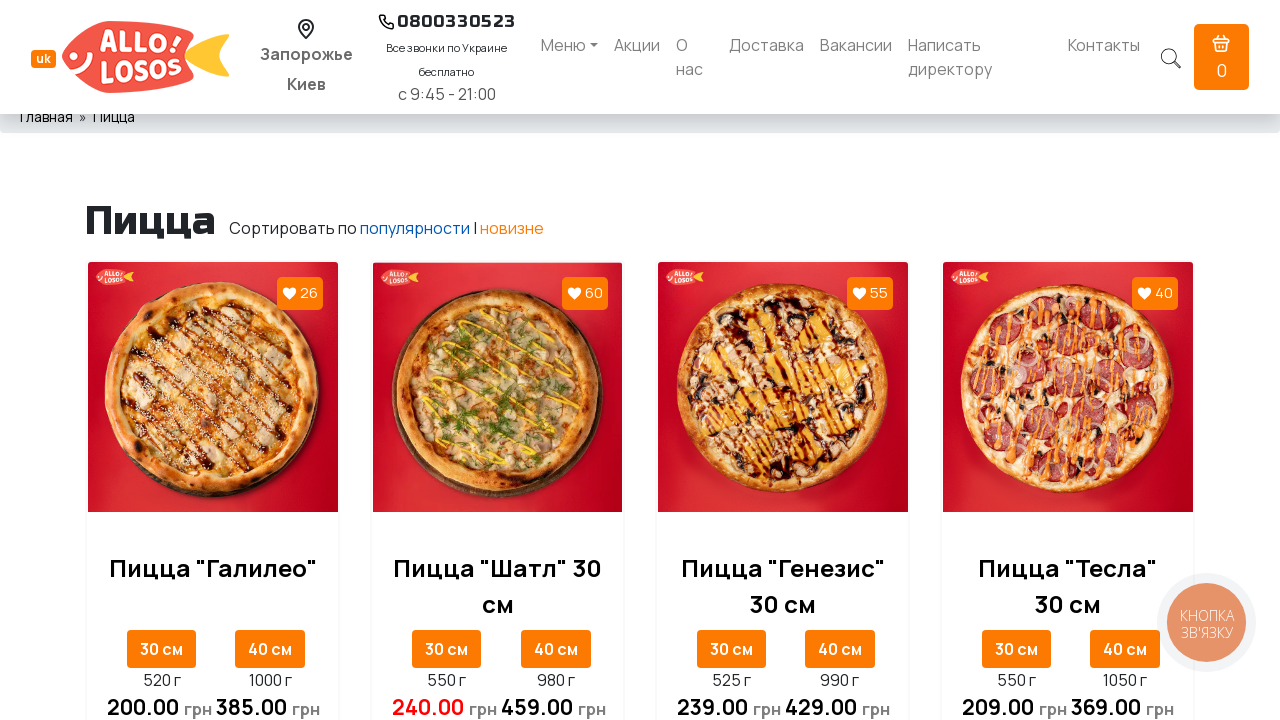

Clicked director link to navigate to director feedback form at (980, 57) on a[href='/ru/director']
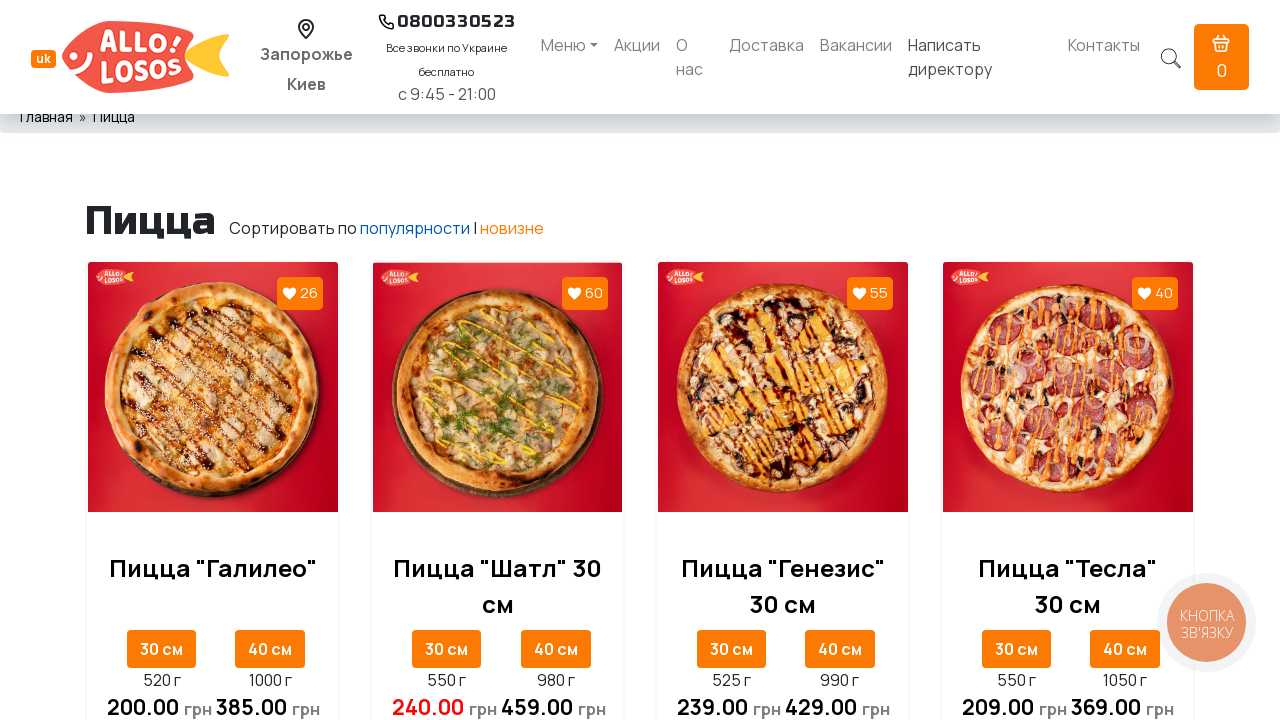

Director feedback form loaded successfully
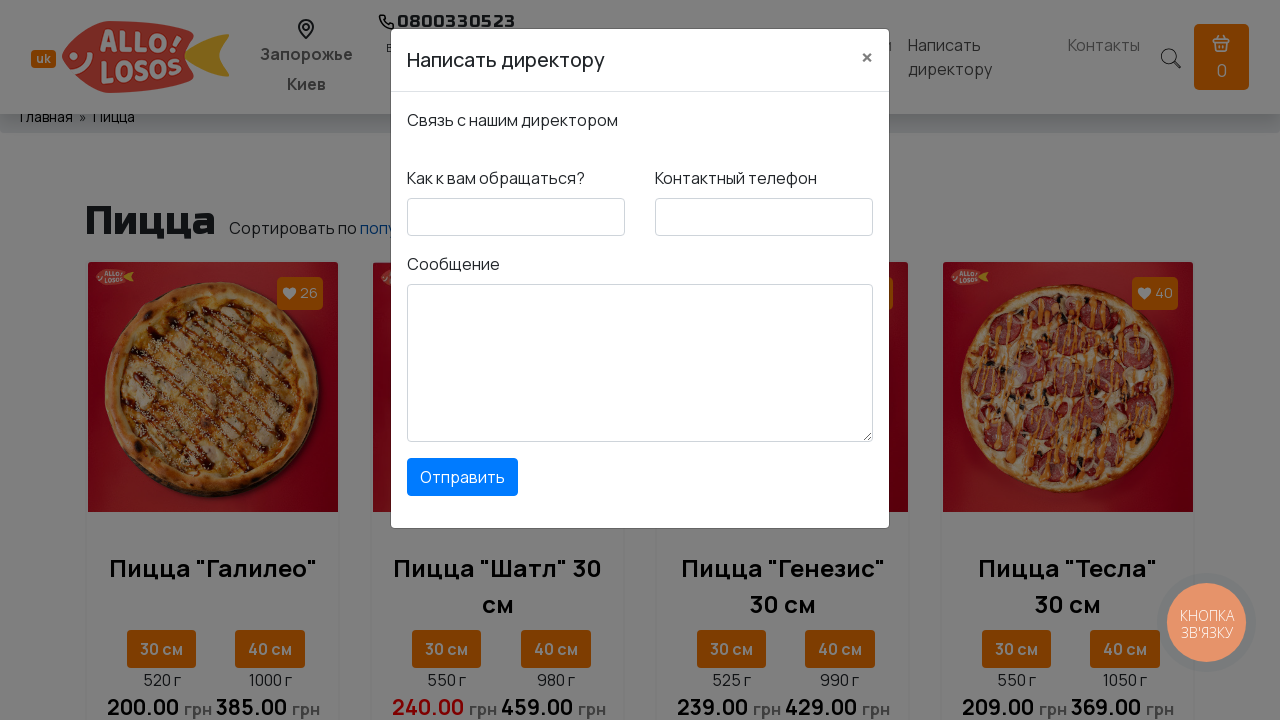

Filled name field with 'Miroslav' on #feedbackdirector-name
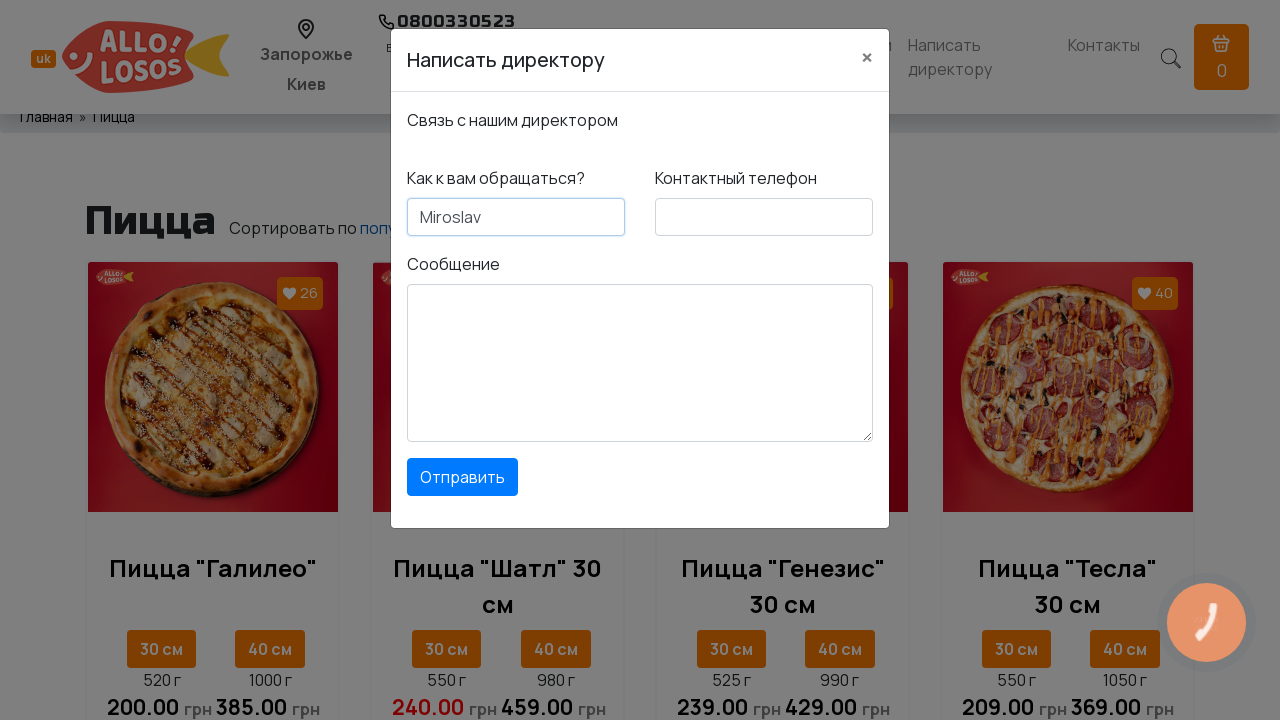

Filled phone field with '0502380088' on #feedbackdirector-phone
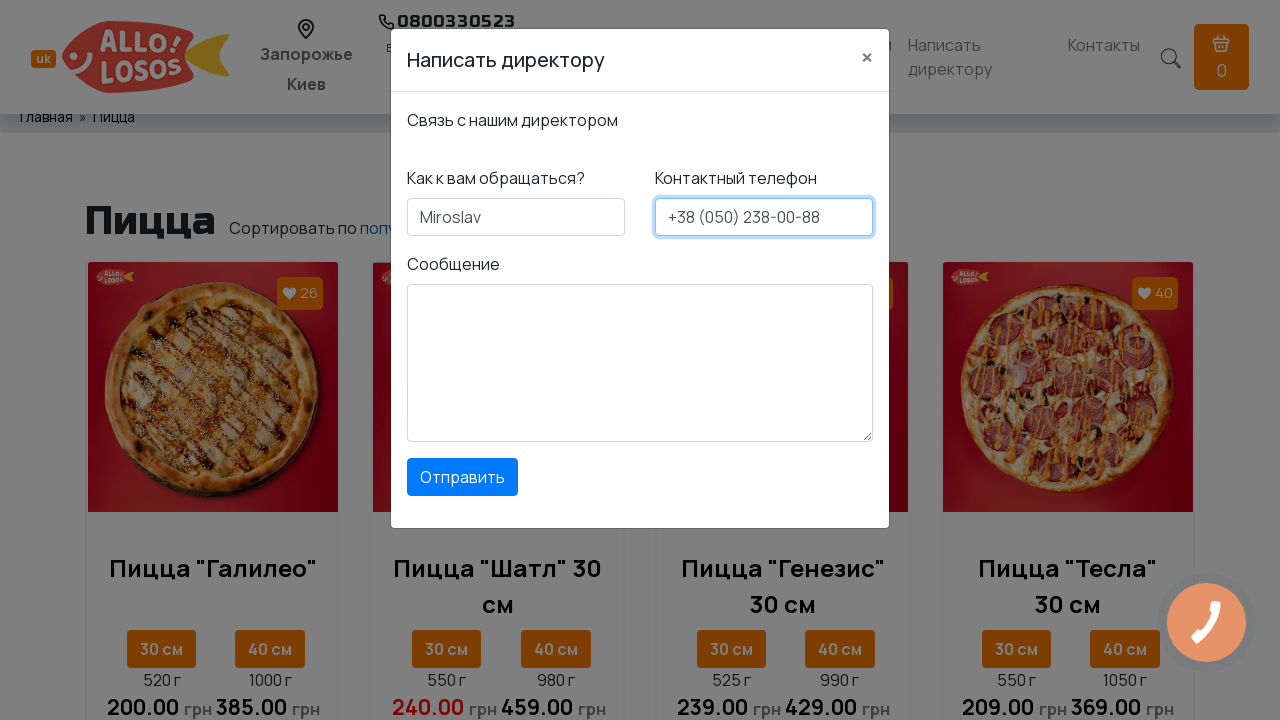

Filled message field with 'Thank you very much' on #feedbackdirector-message
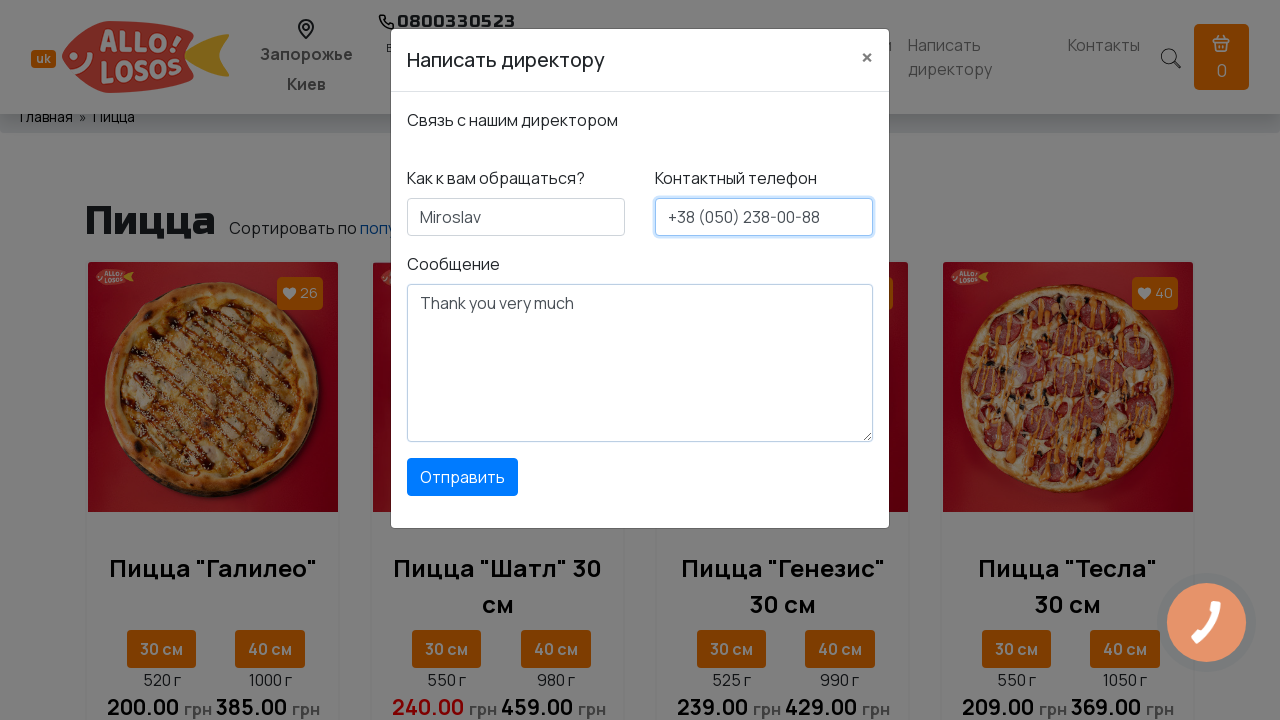

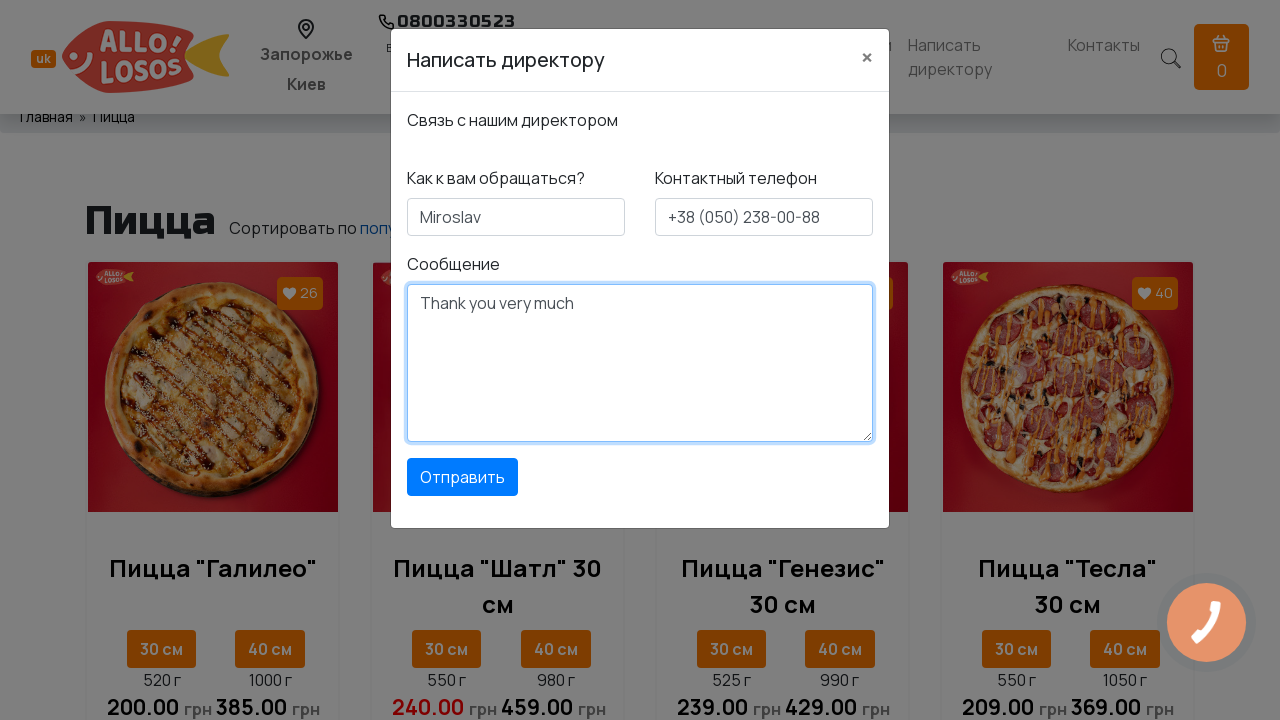